Tests double-click and right-click functionality on buttons and verifies the resulting text messages

Starting URL: https://demoqa.com/buttons

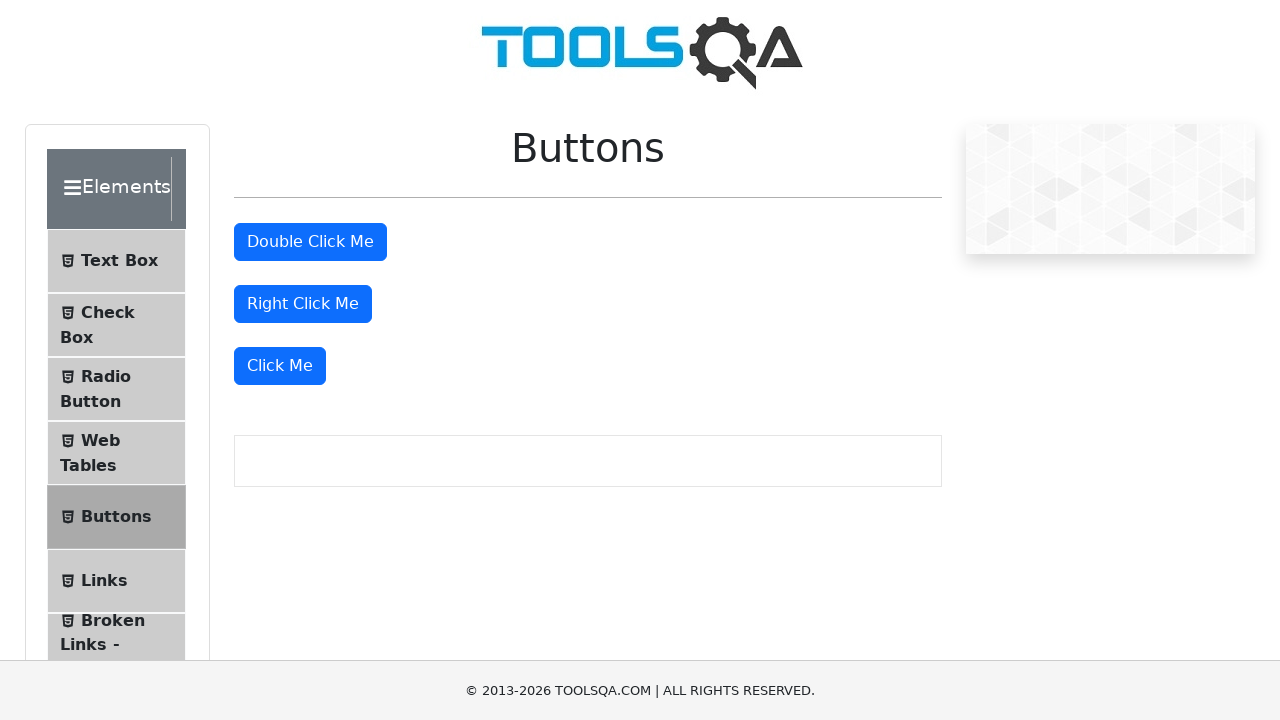

Double-clicked the 'Double Click Me' button at (310, 242) on button:has-text('Double Click Me')
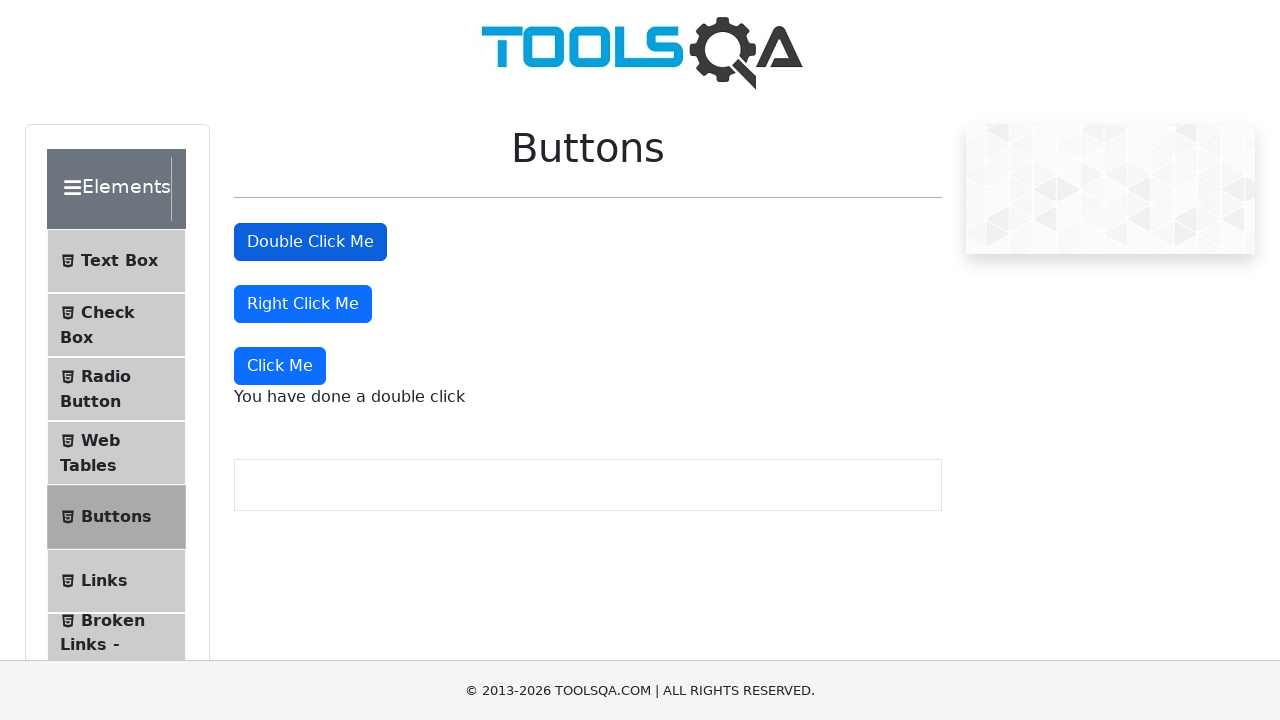

Right-clicked the 'Right Click Me' button at (303, 304) on button:has-text('Right Click Me')
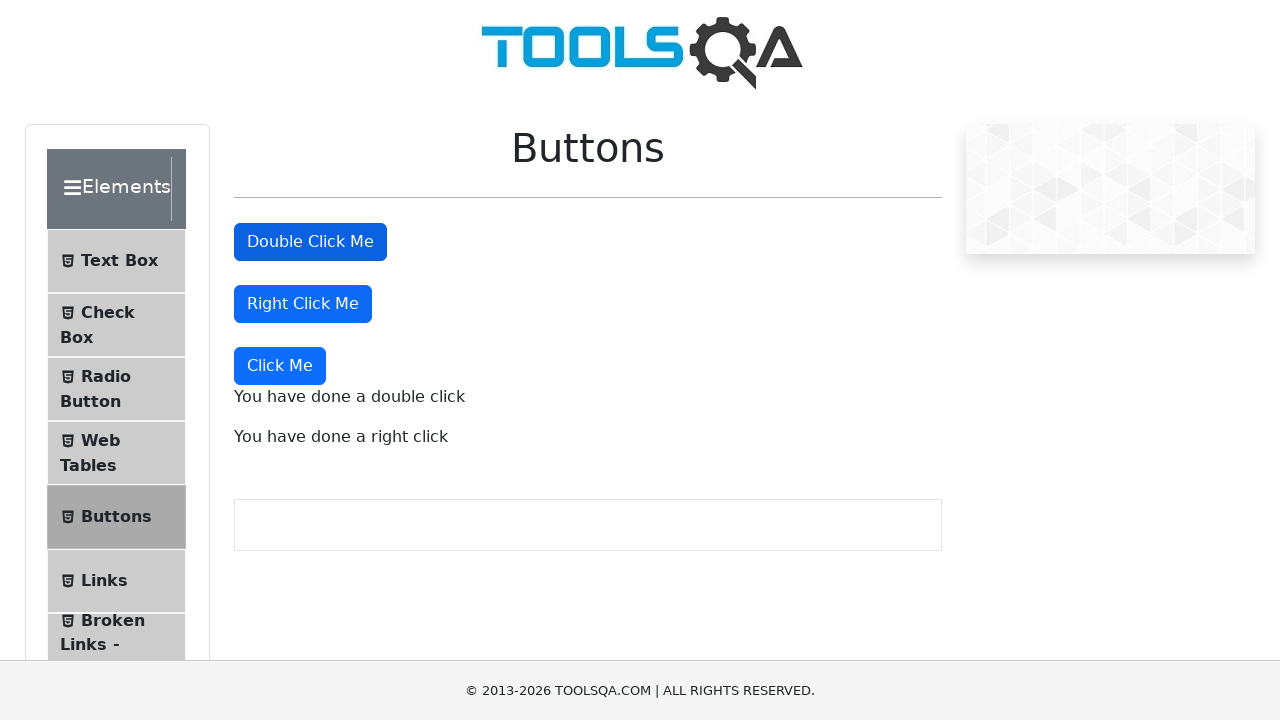

Double-click confirmation message appeared
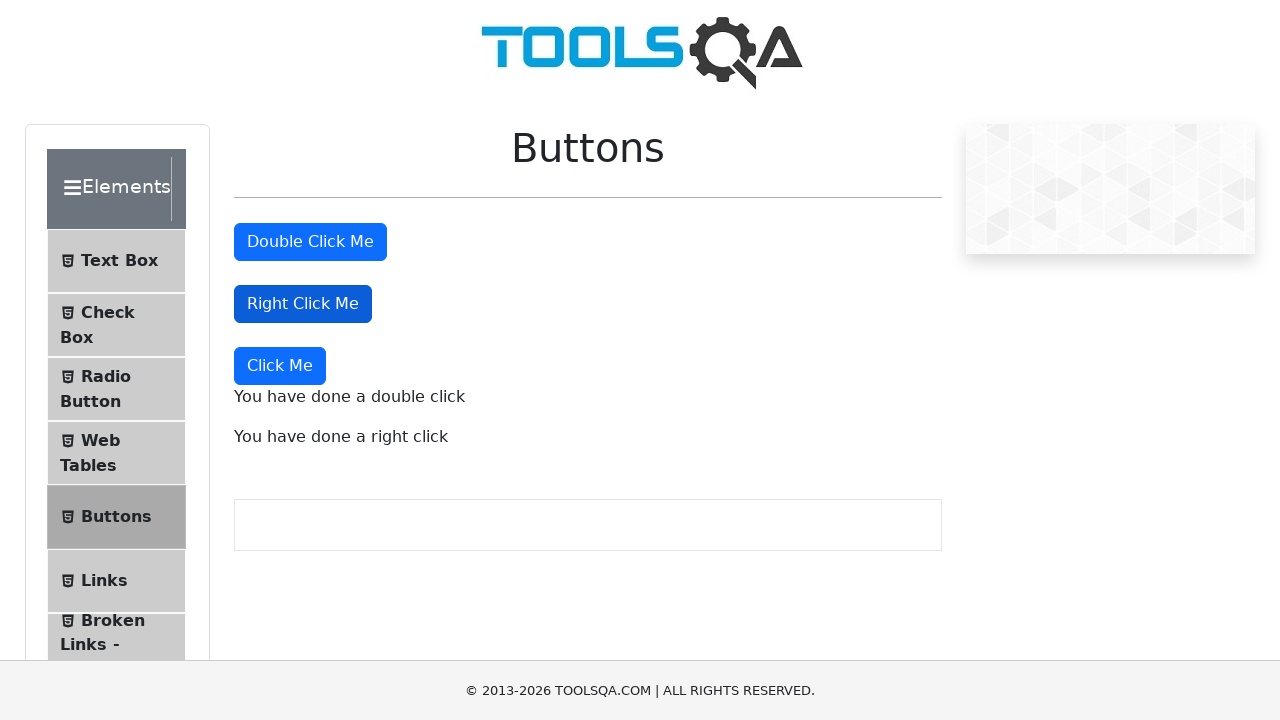

Right-click confirmation message appeared
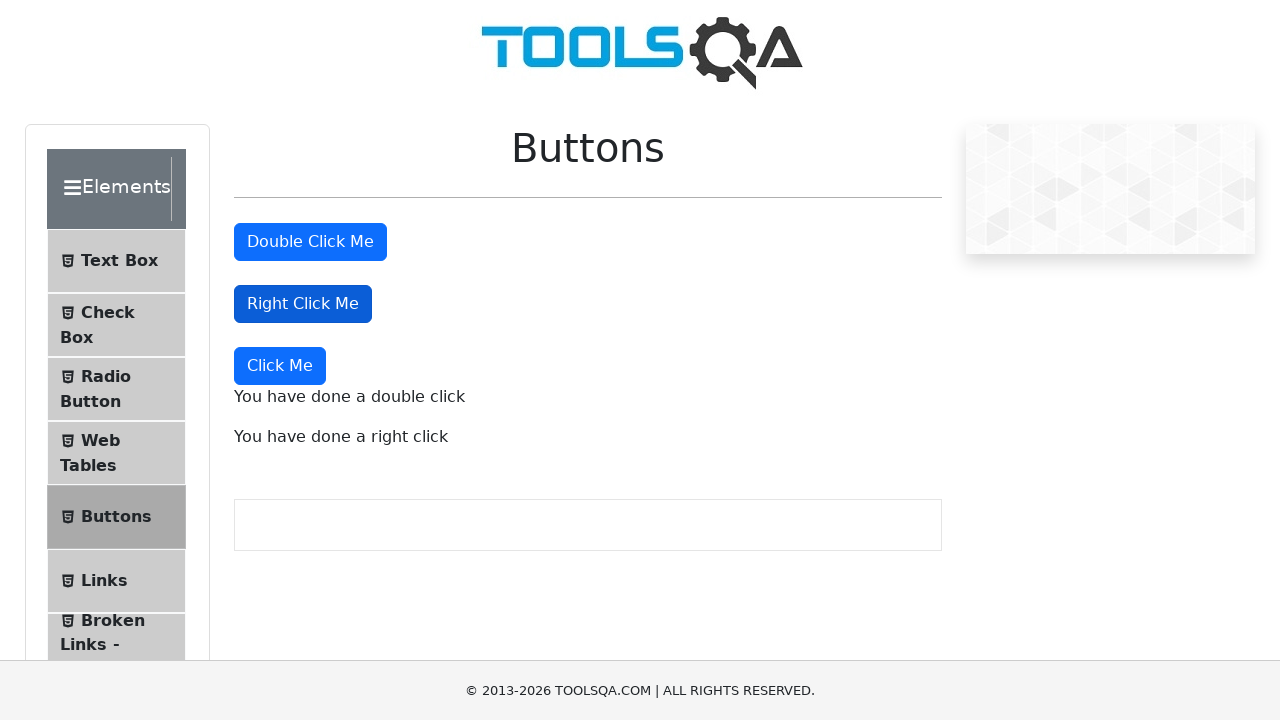

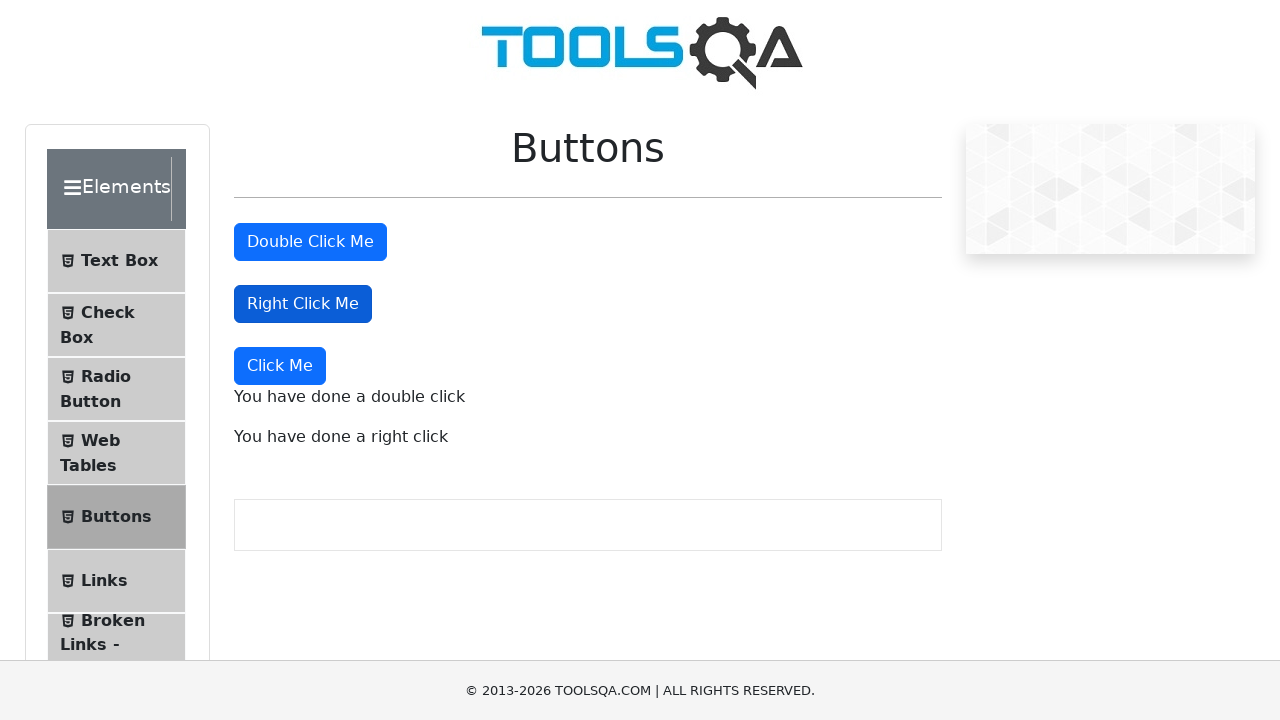